Tests basic browser navigation by visiting a shopping site, navigating to another site, maximizing/minimizing the window, going back, and refreshing the page

Starting URL: https://www.shoebacca.com/

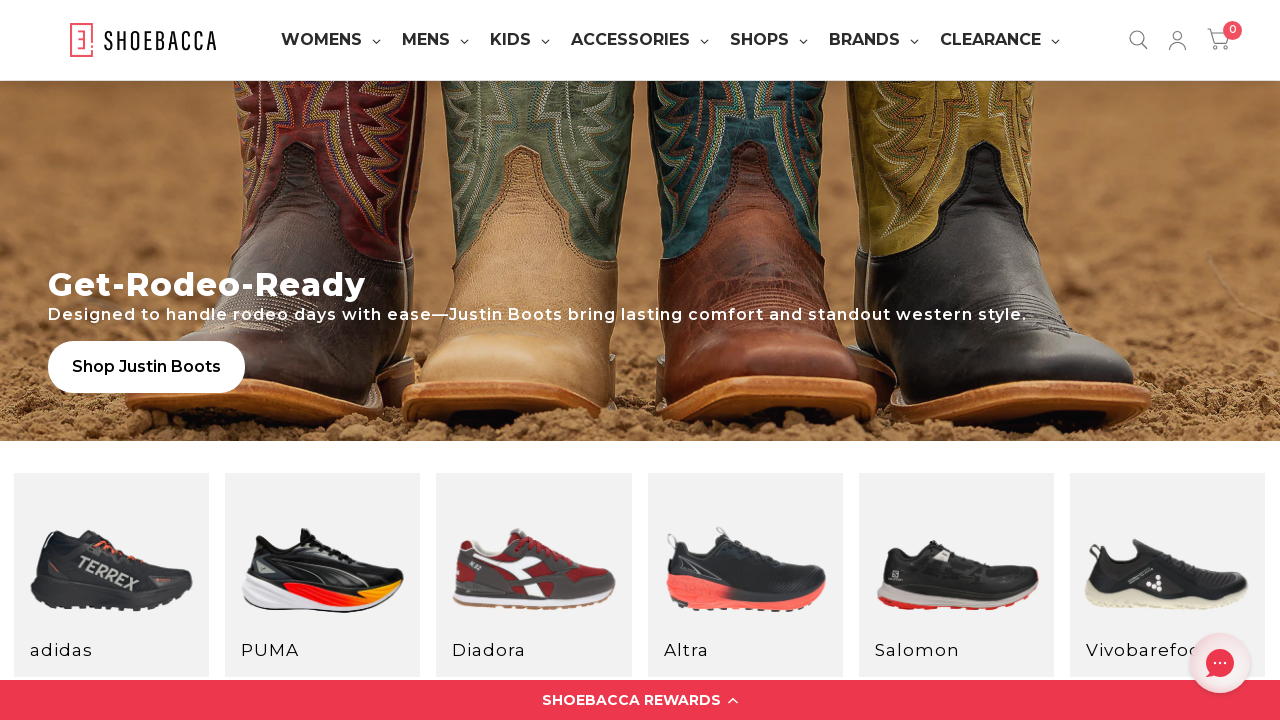

Navigated to Rahul Shetty Academy automation practice site
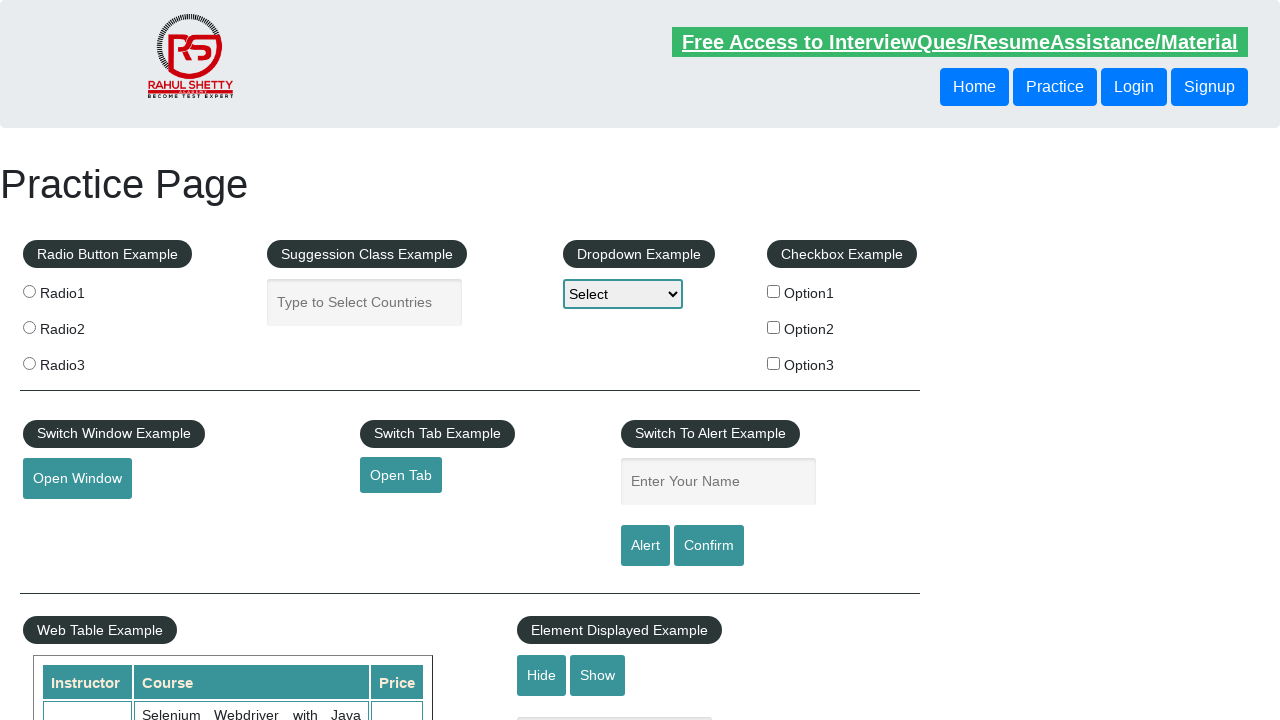

Navigated back to Shoebacca shopping site
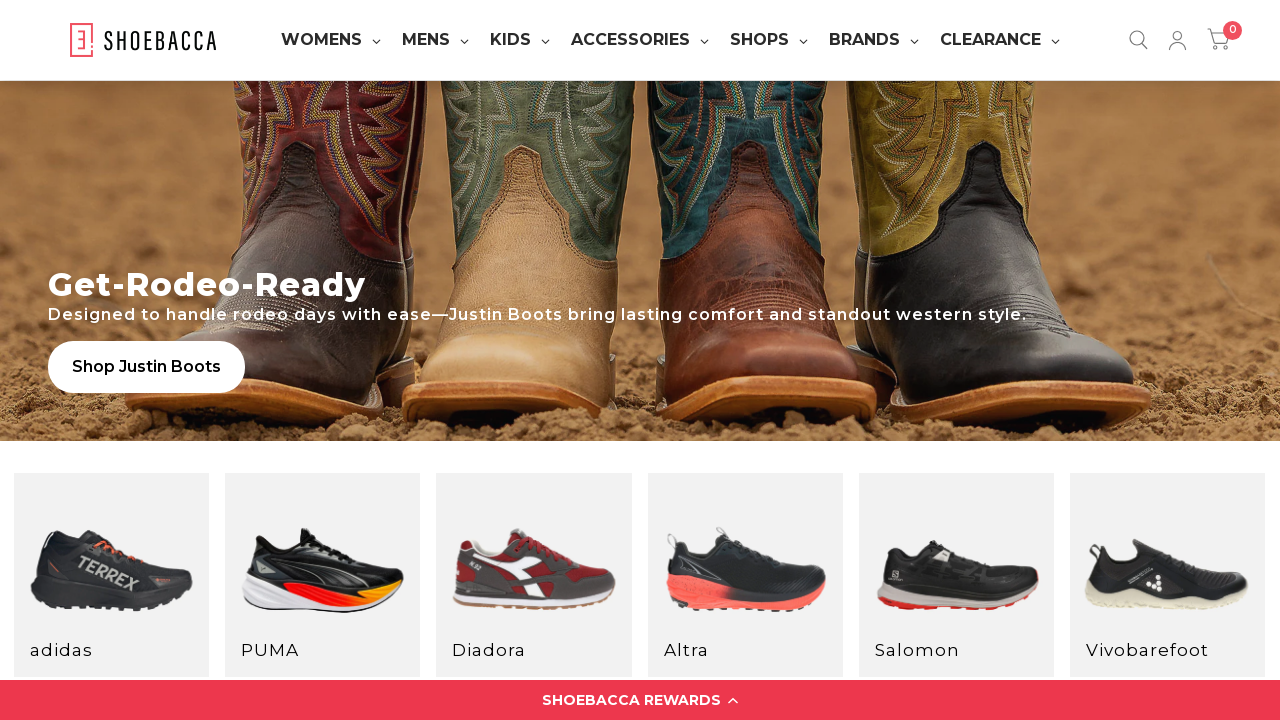

Refreshed the current page
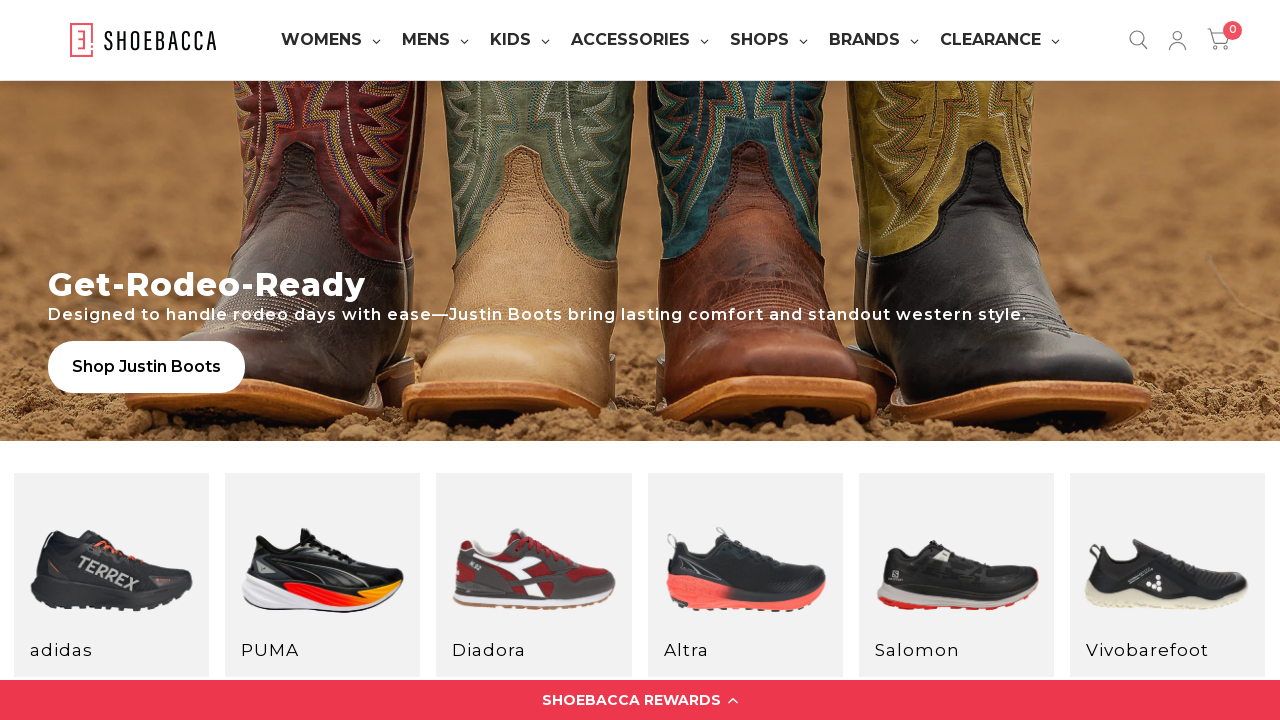

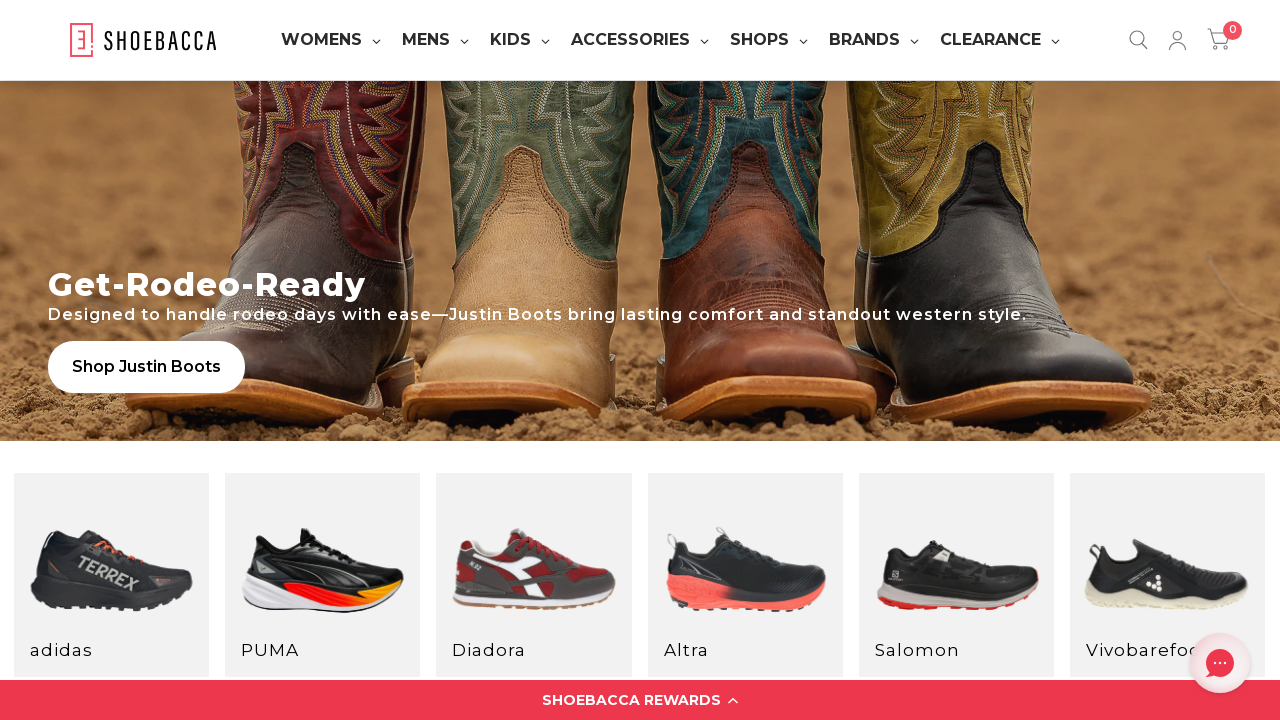